Navigates to a drag and drop demo page (test appears incomplete with no actions)

Starting URL: https://demos.telerik.com/kendo-ui/dragdrop/index

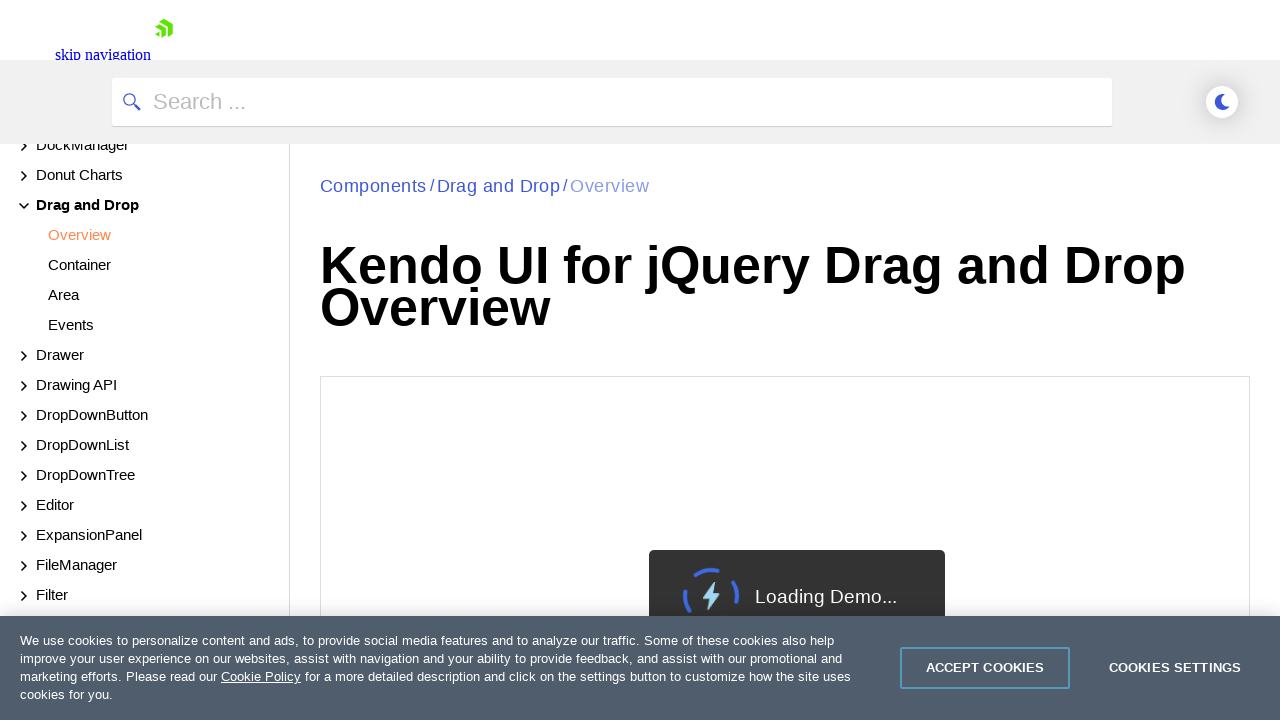

Navigated to Kendo UI drag and drop demo page
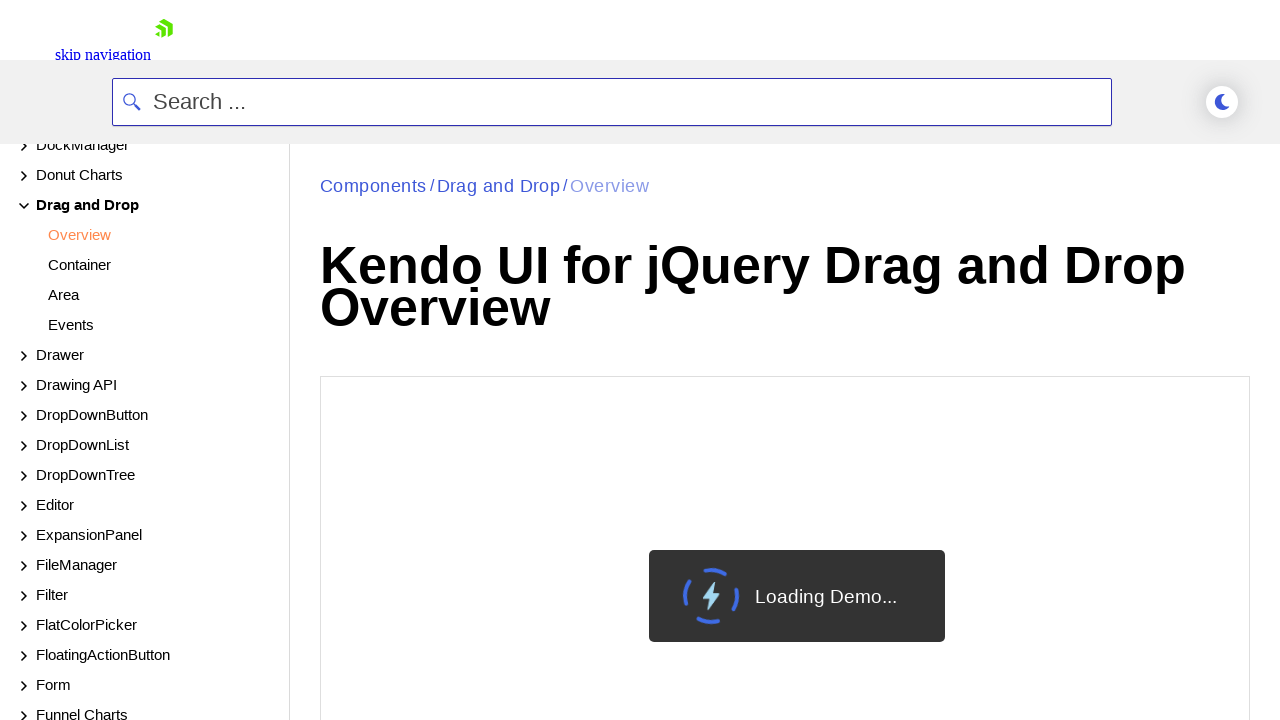

Page DOM content loaded
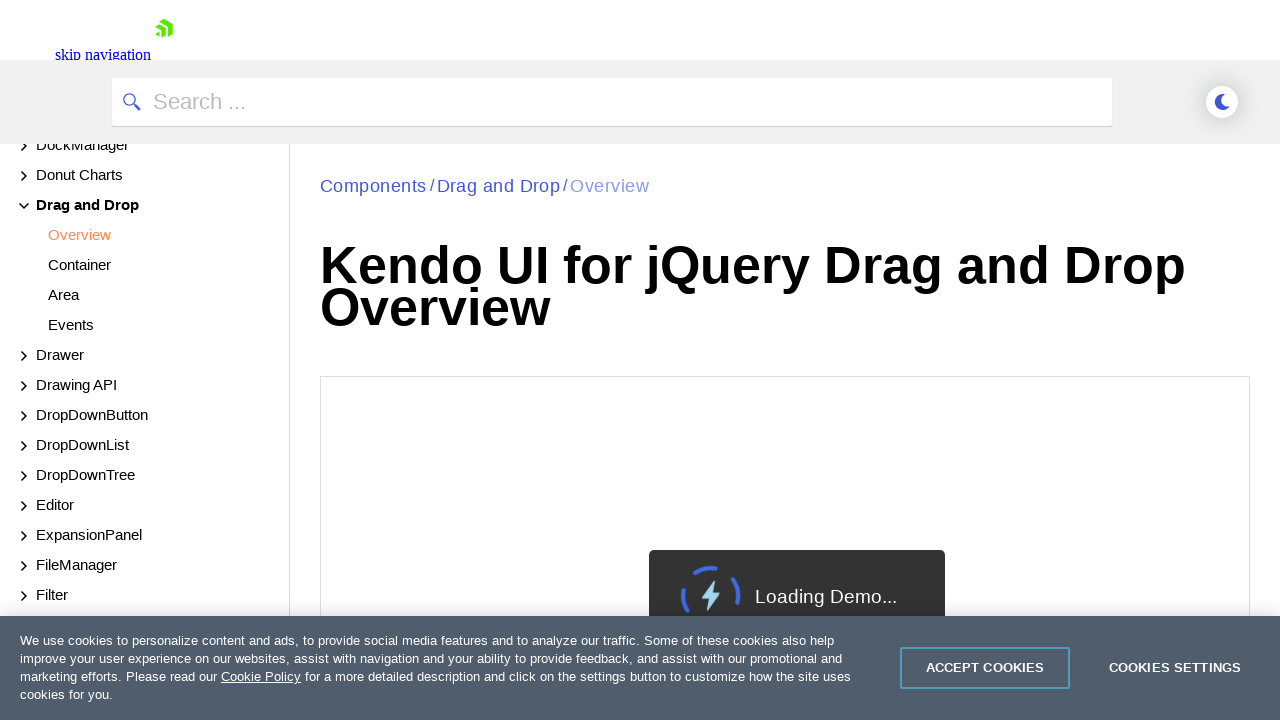

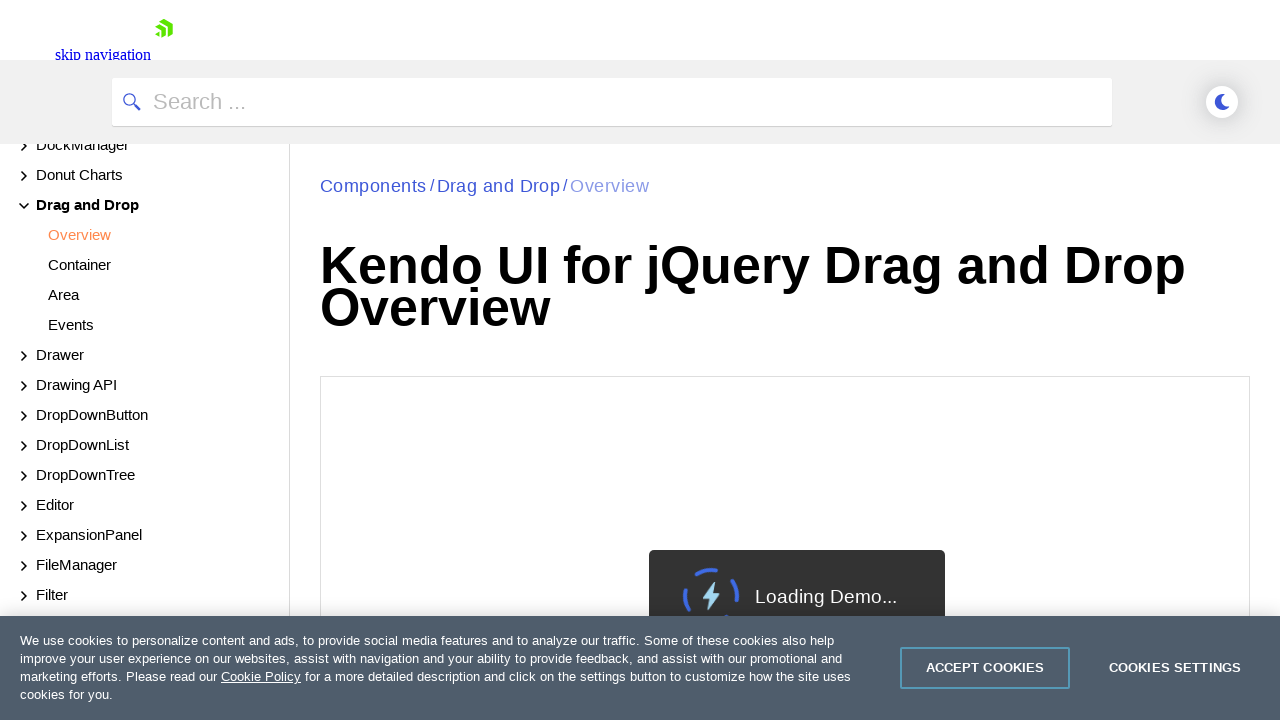